Tests navigation flow by first going to Search Languages page, then clicking Start menu to return to the homepage.

Starting URL: https://www.99-bottles-of-beer.net/

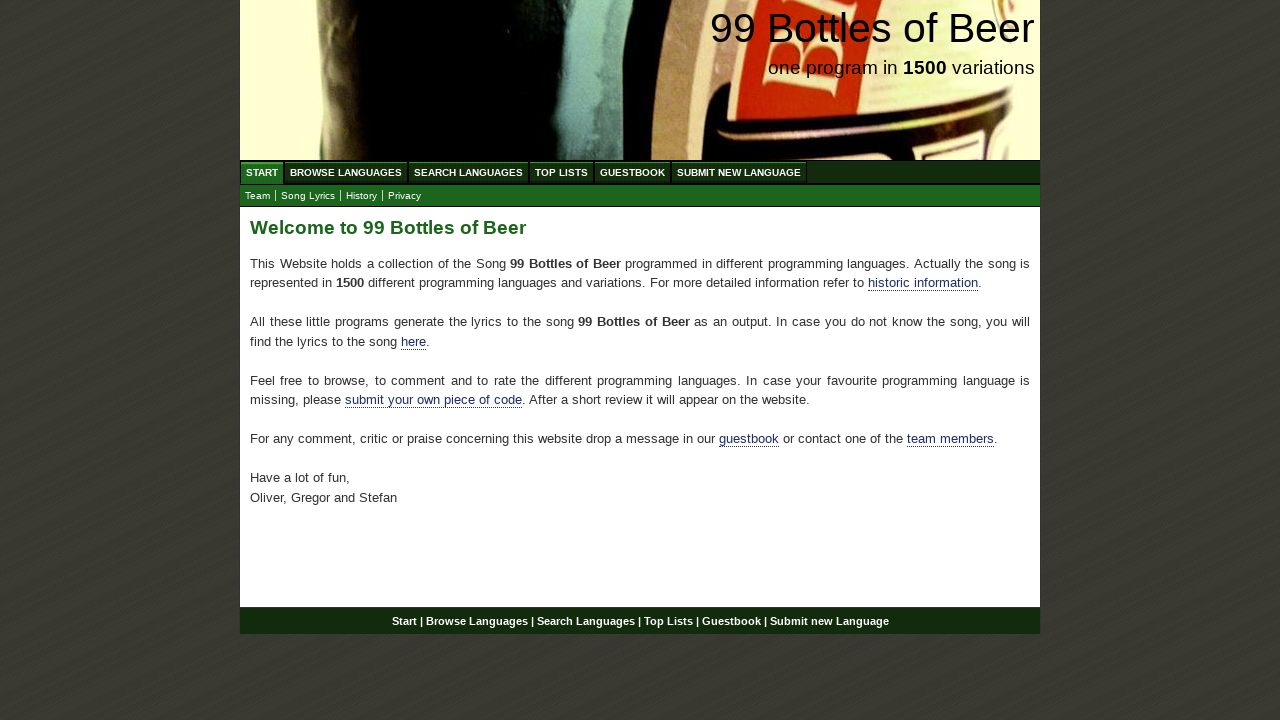

Clicked on Search Languages menu item at (468, 172) on xpath=//ul[@id='menu']/li/a[@href='/search.html']
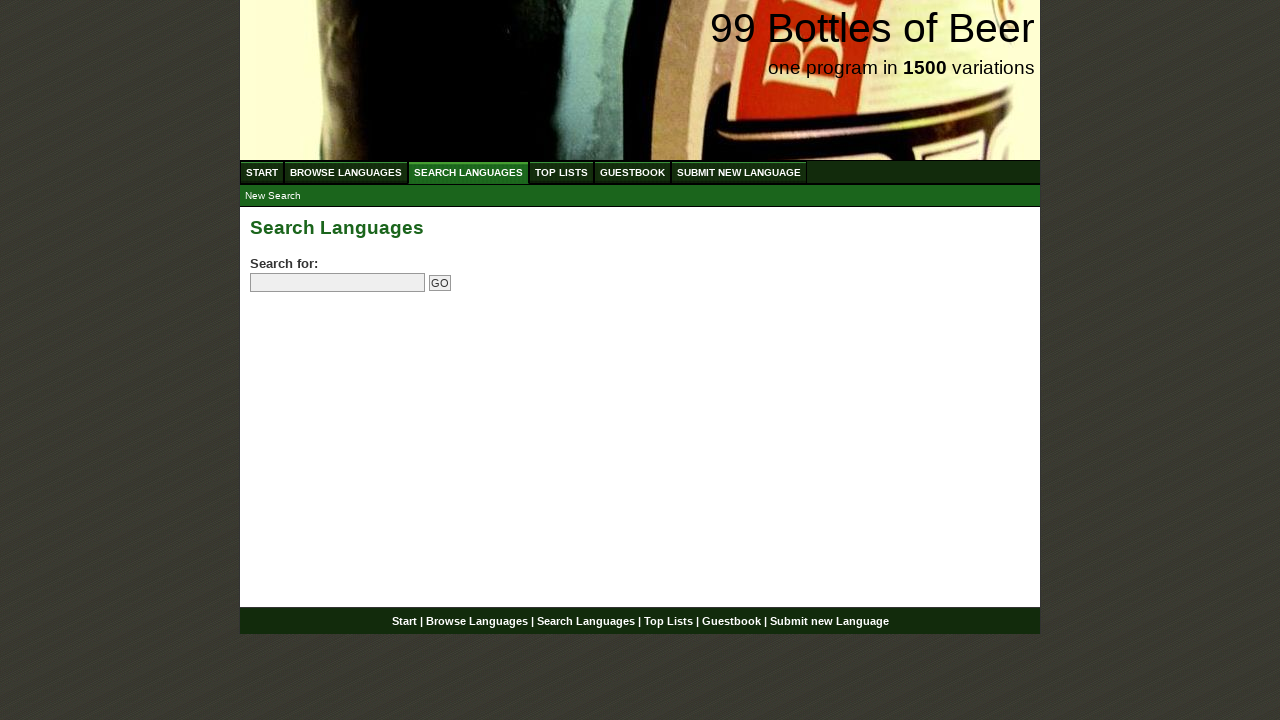

Clicked on Start menu to return to homepage at (262, 172) on xpath=//ul[@id='menu']/li/a[@href='/']
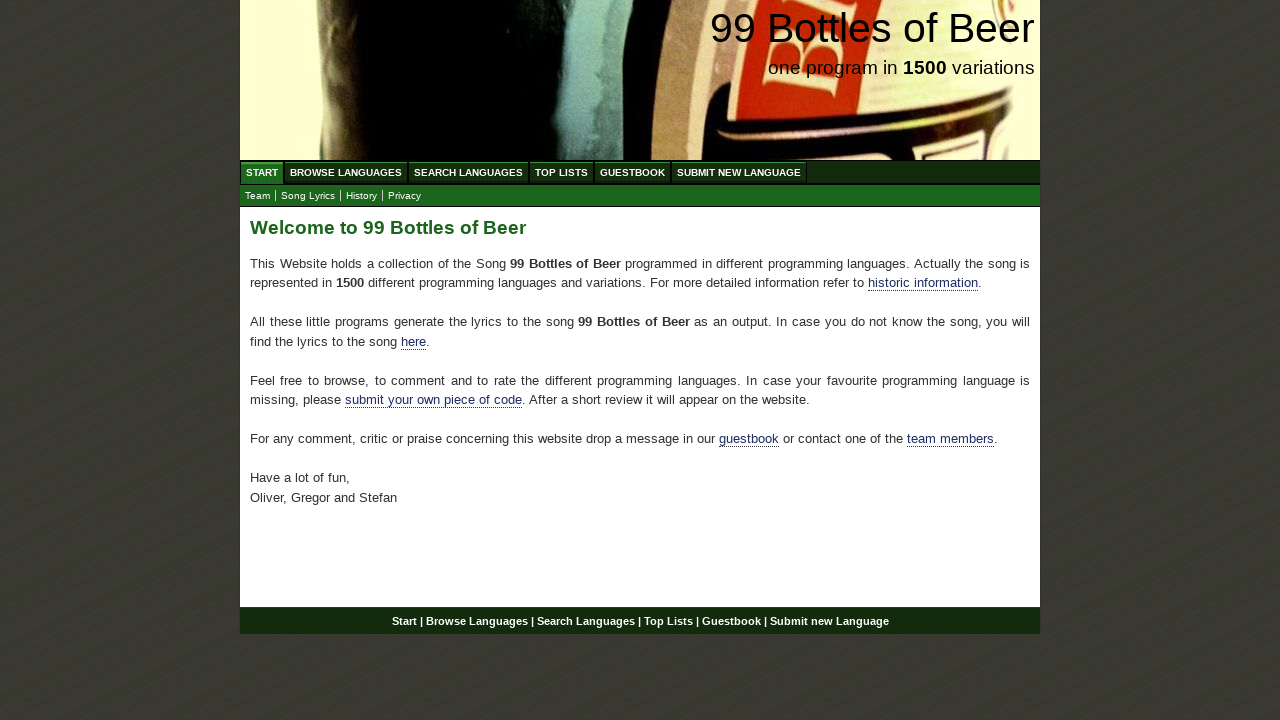

Waited for page navigation to complete (networkidle)
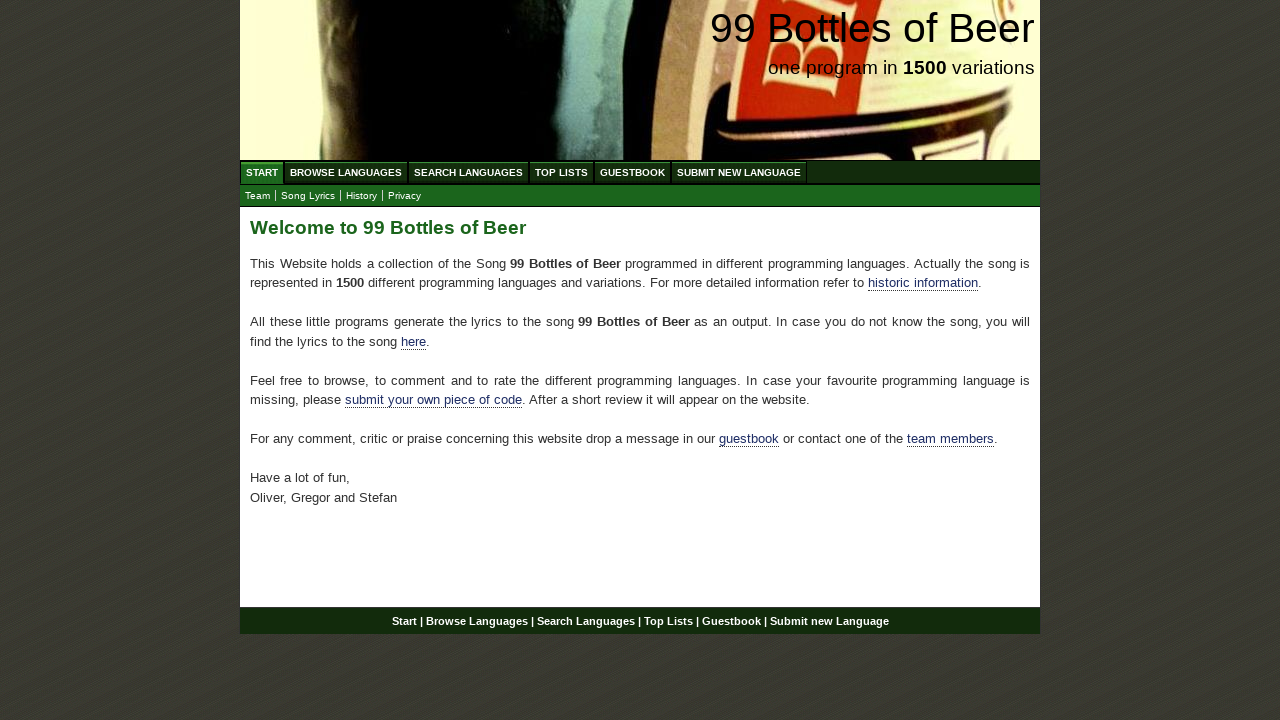

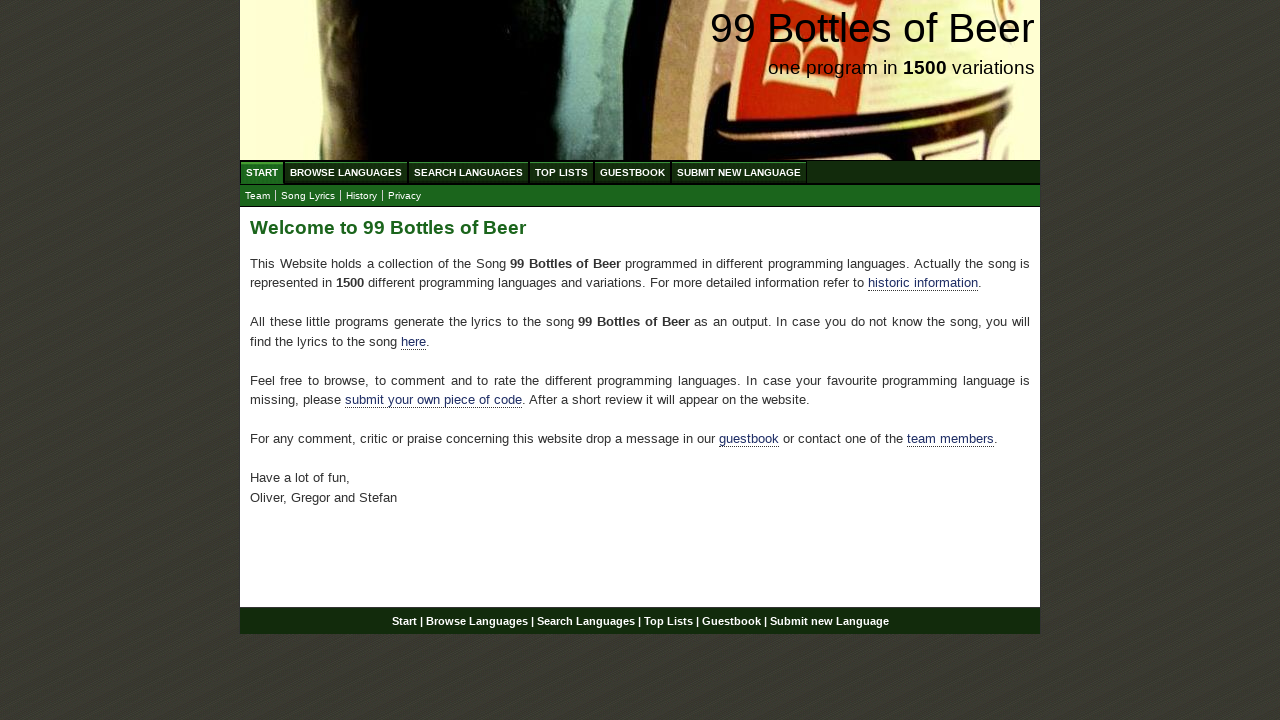